Tests that invalid input indication changes to valid when correct data is entered in each field after form submission attempt.

Starting URL: https://demoqa.com

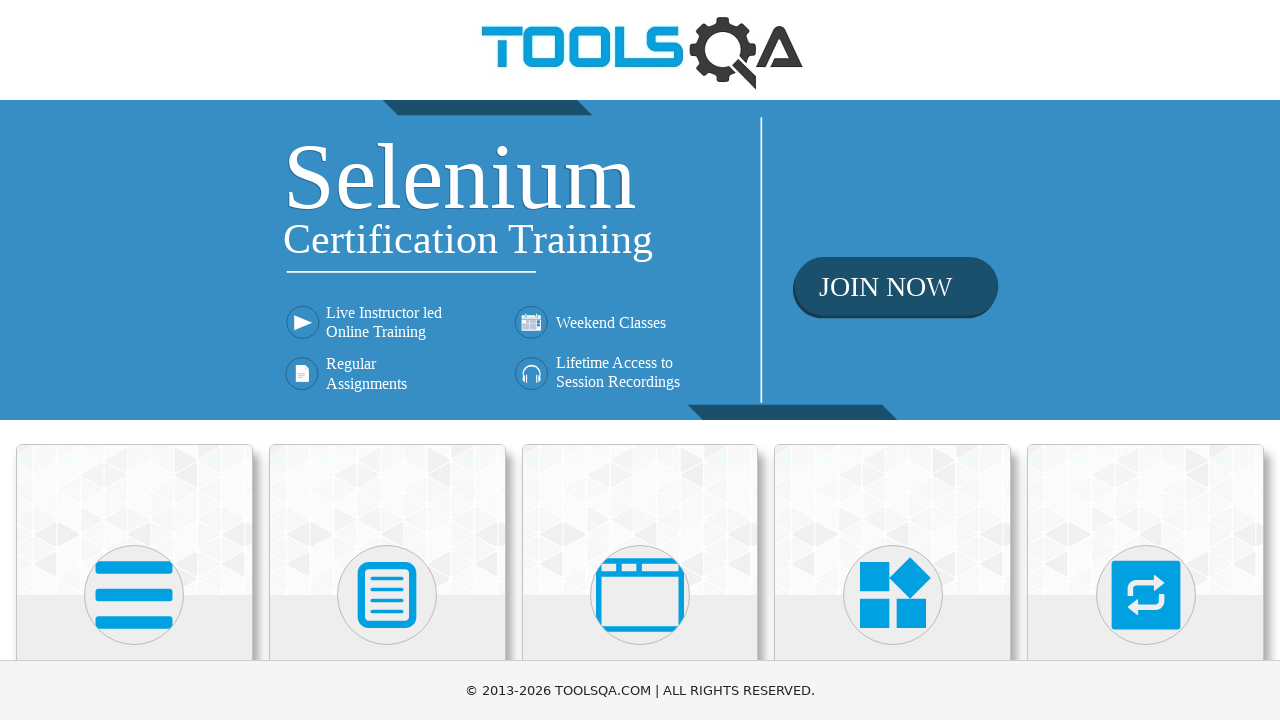

Clicked on Elements card at (134, 360) on text=Elements
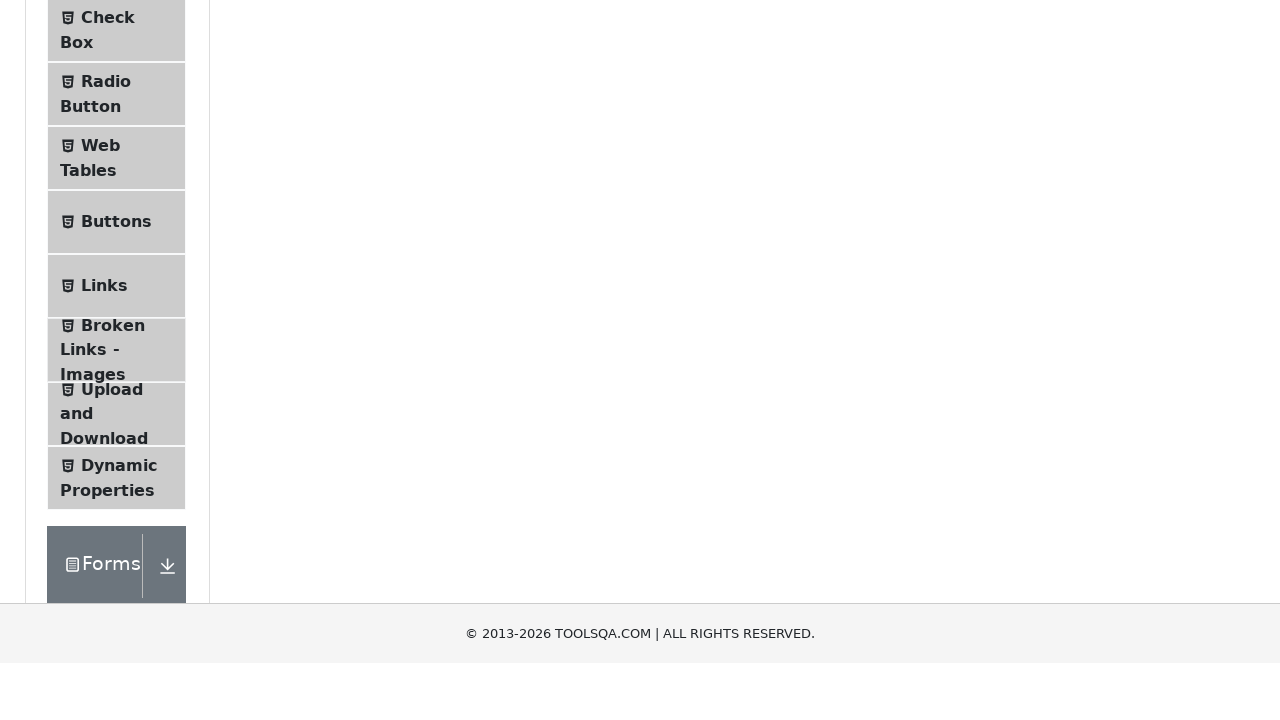

Clicked on Web Tables in navigation at (100, 440) on text=Web Tables
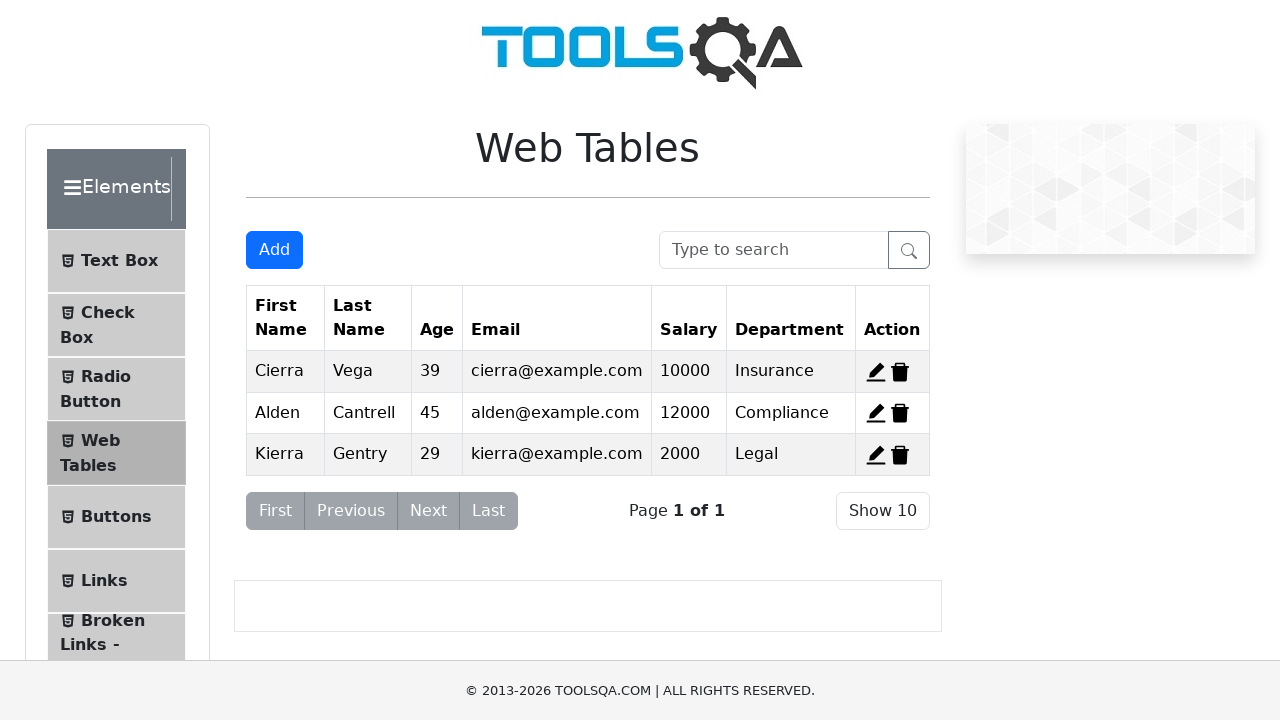

Clicked Add button to open modal at (274, 250) on #addNewRecordButton
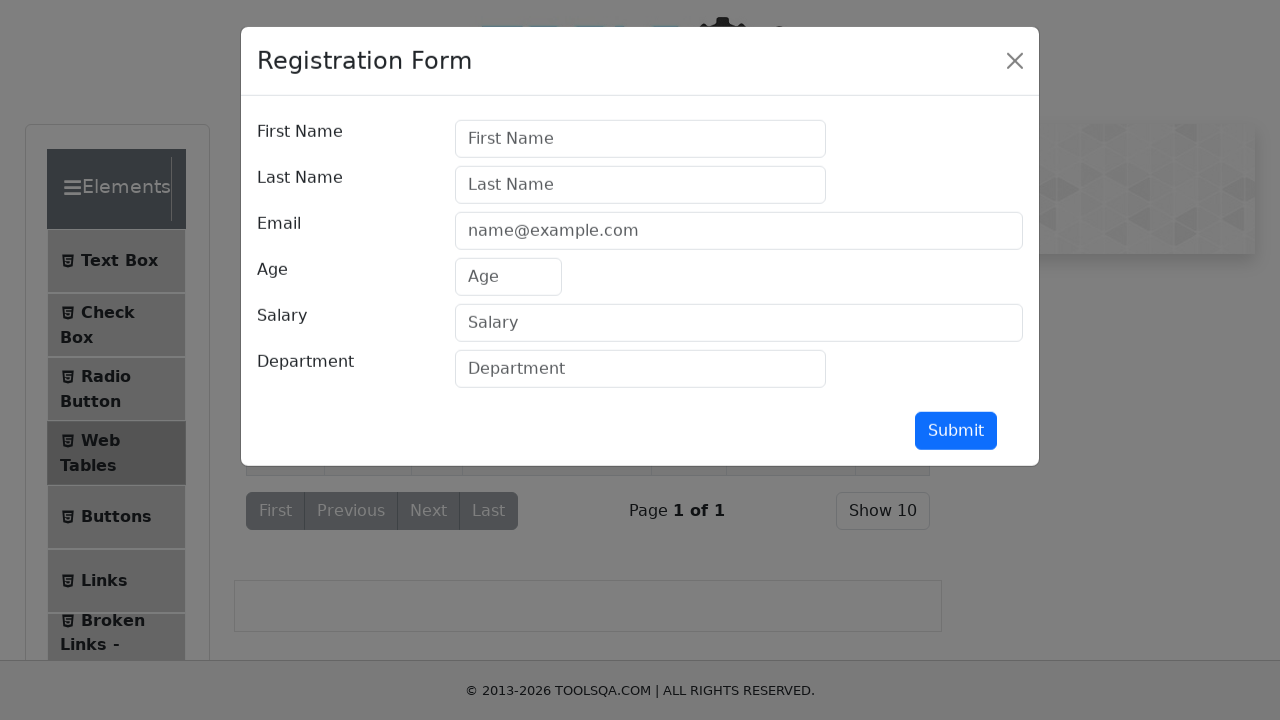

Clicked Submit to trigger validation at (956, 433) on #submit
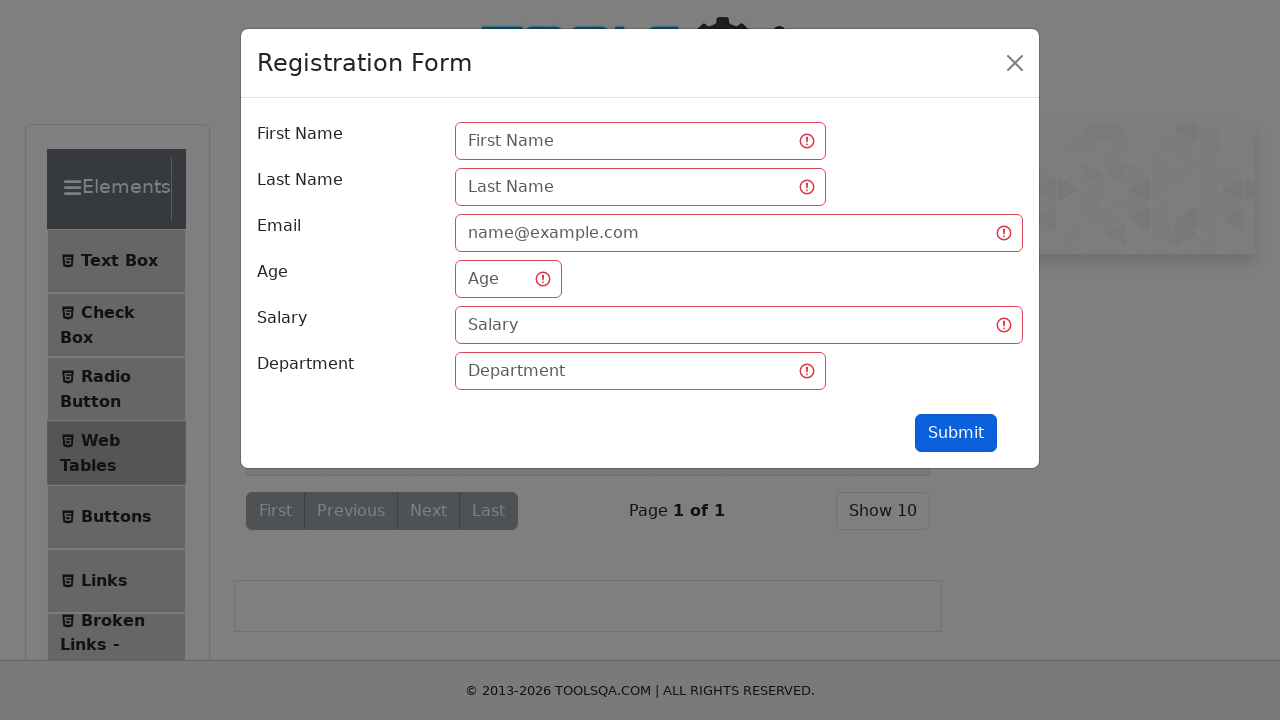

Waited for first name field to show invalid state
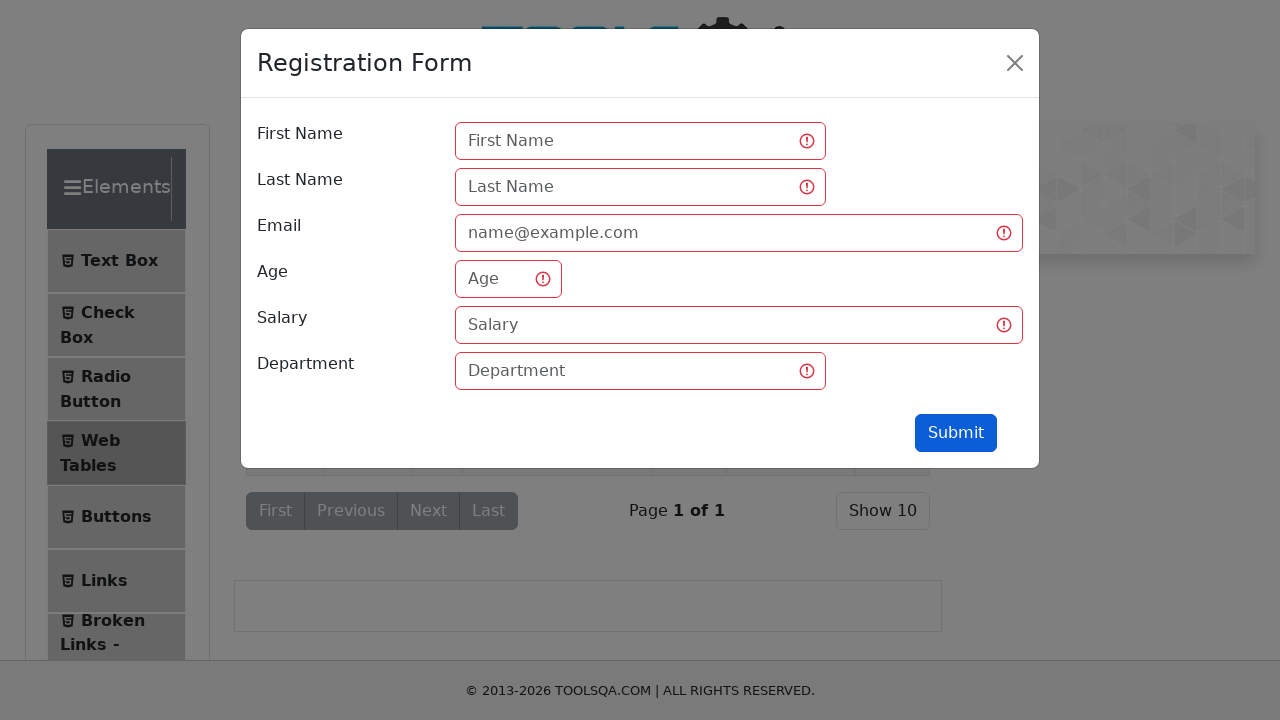

Filled First Name field with 'Ivan' - invalid state changes to valid on #firstName
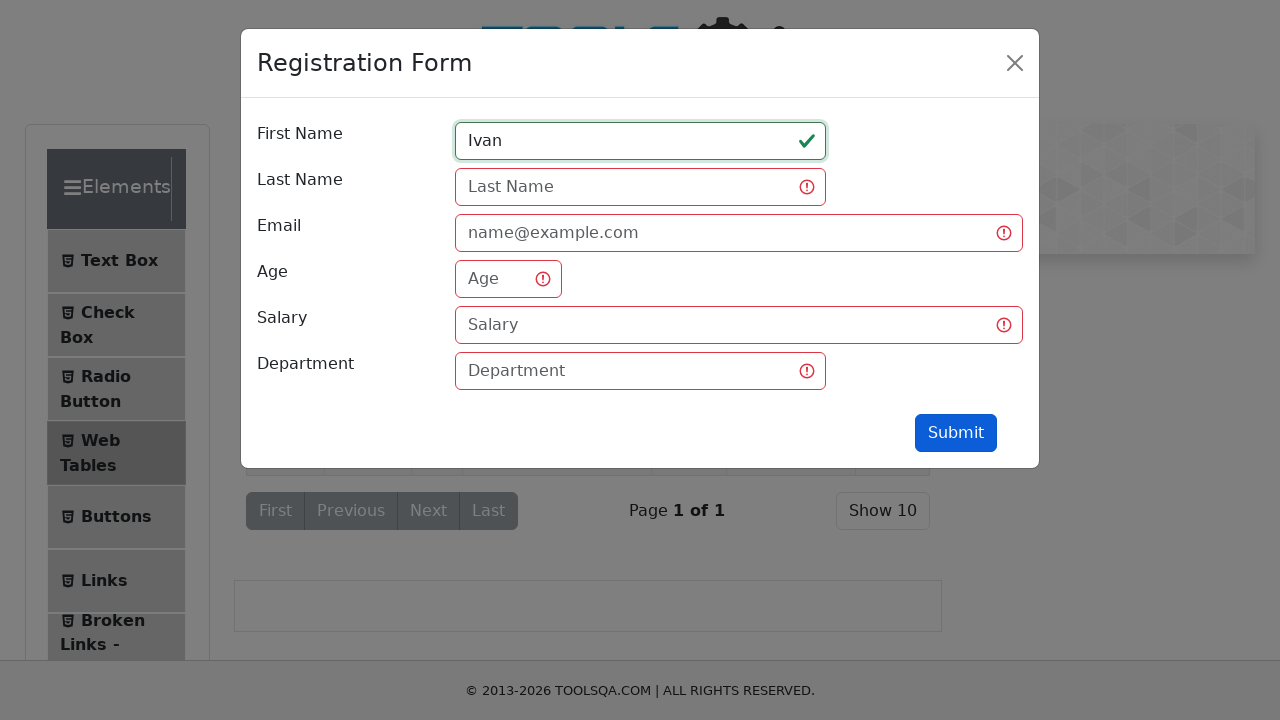

Filled Last Name field with 'Ivanov' - invalid state changes to valid on #lastName
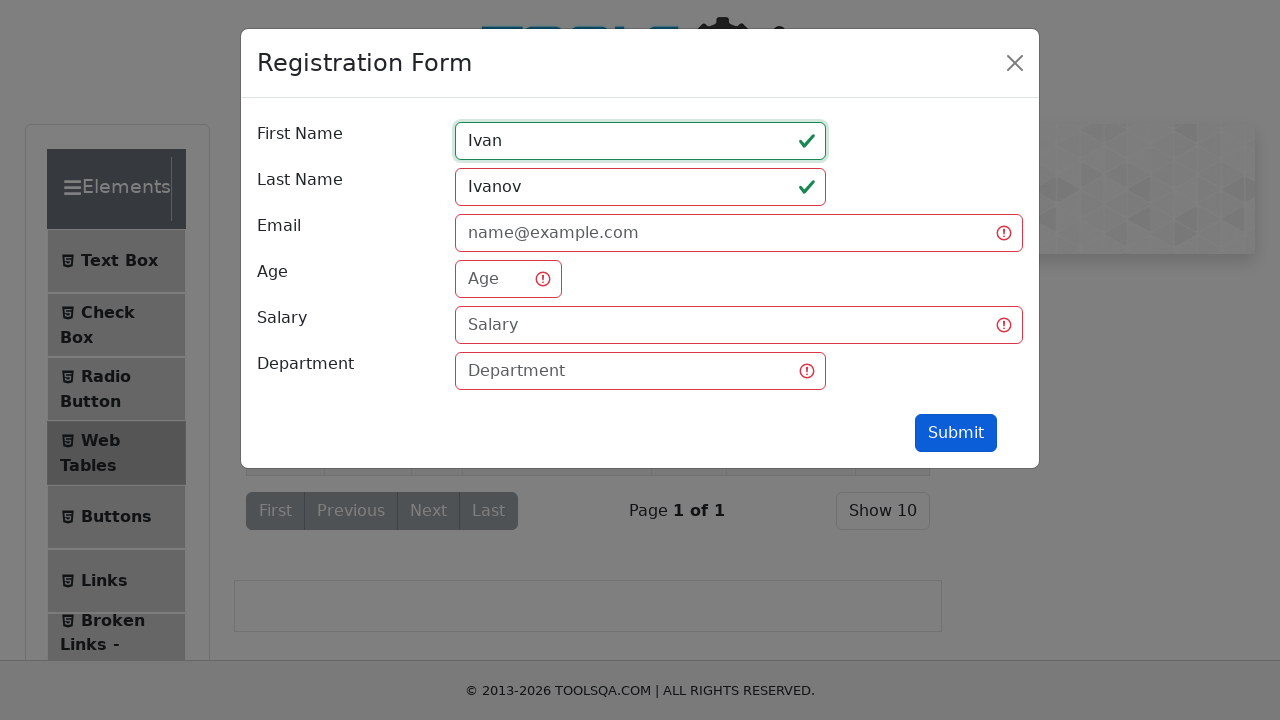

Filled Email field with 'Ivanovich@gmail.com' - invalid state changes to valid on #userEmail
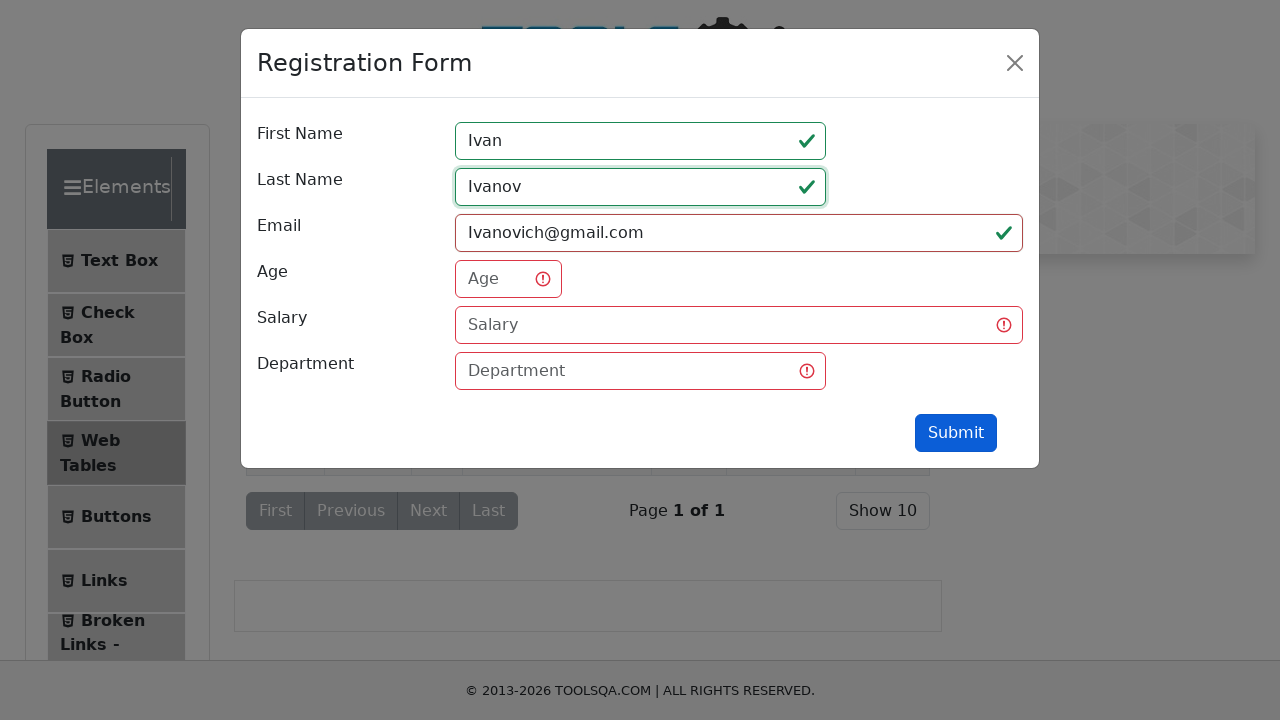

Filled Age field with '25' - invalid state changes to valid on #age
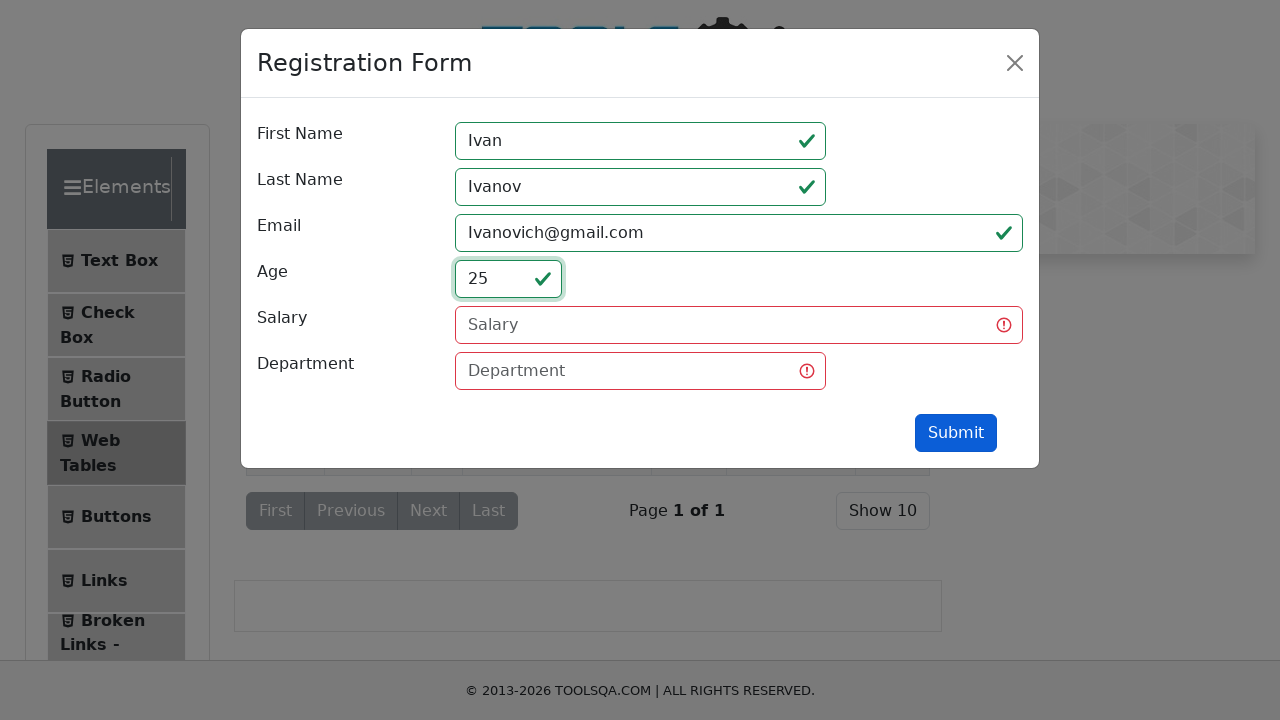

Filled Salary field with '25000' - invalid state changes to valid on #salary
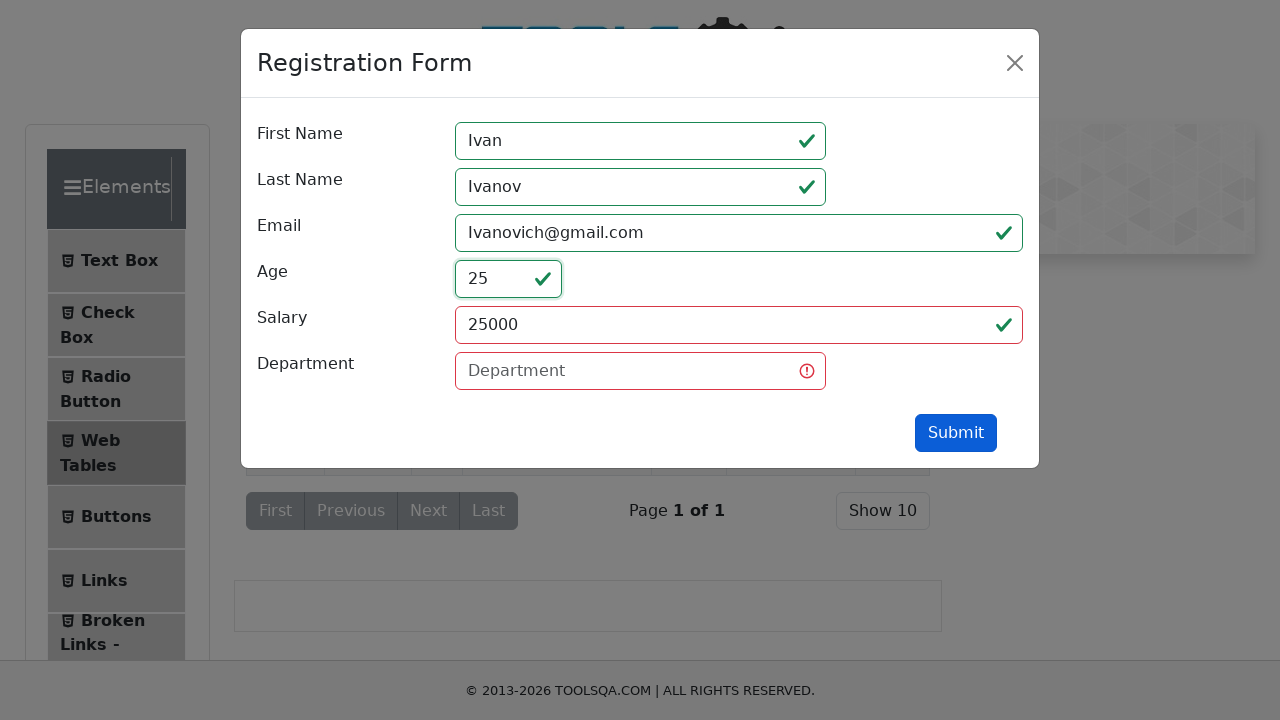

Filled Department field with 'QA' - invalid state changes to valid on #department
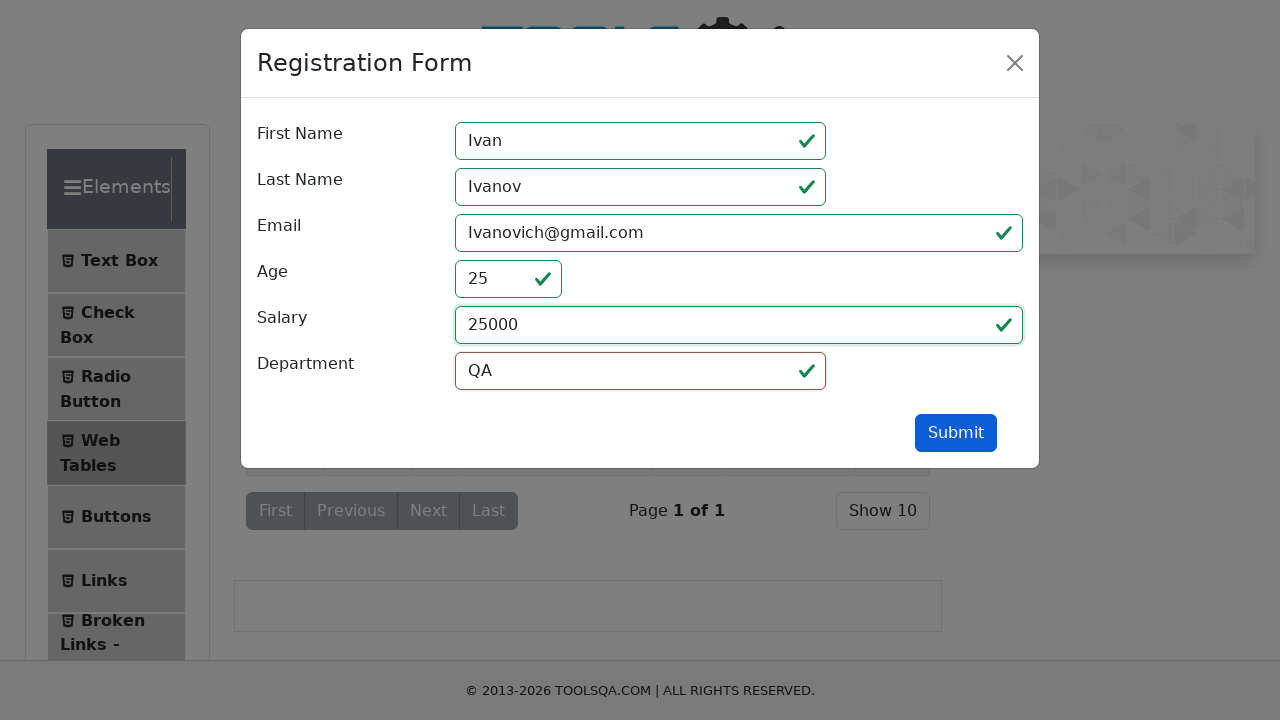

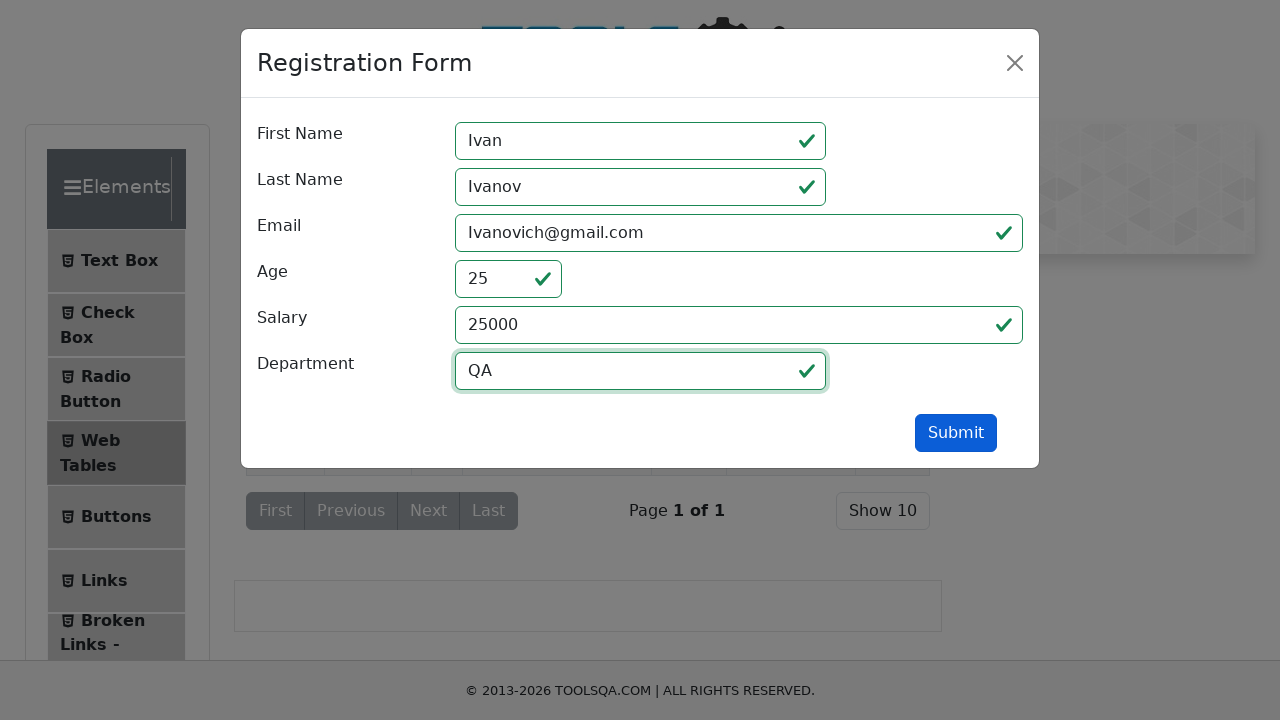